Tests checkbox functionality by clicking on a profession checkbox and verifying it becomes selected

Starting URL: https://seleniumautomationpractice.blogspot.com/2017/10/functionisogramigoogleanalyticsobjectri.html

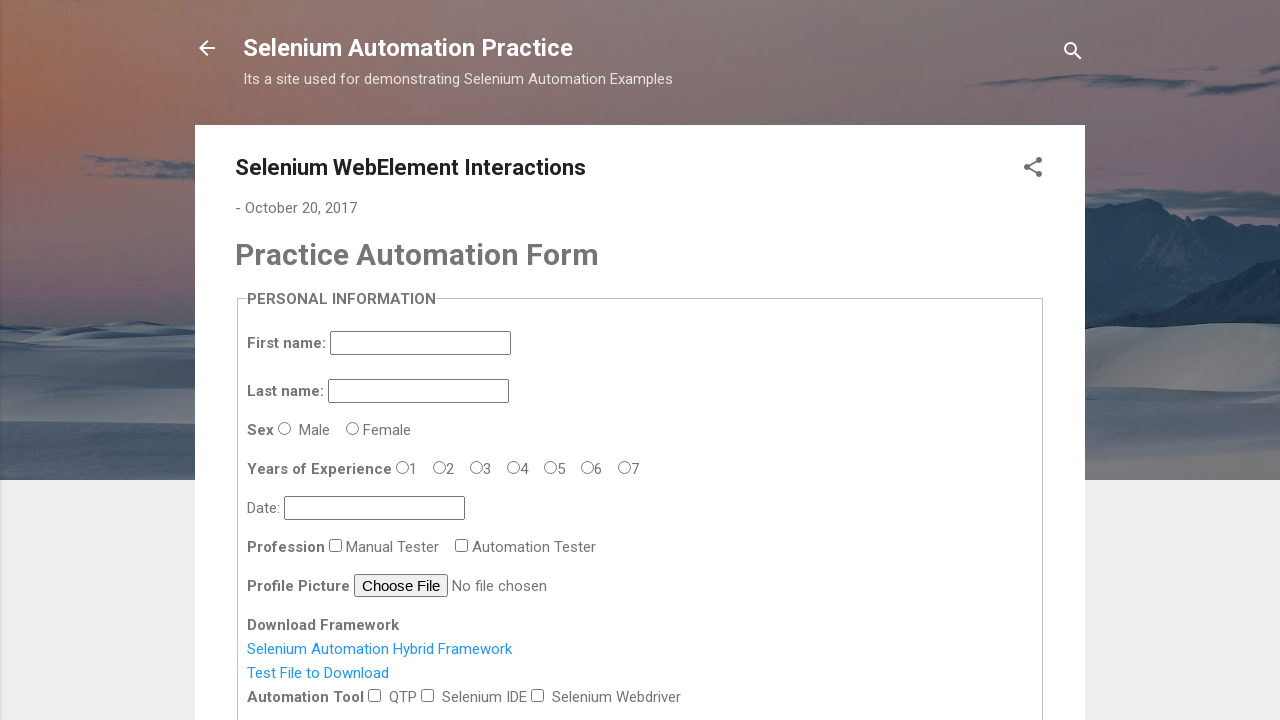

Clicked the Automation Tester checkbox at (462, 545) on #profession-1
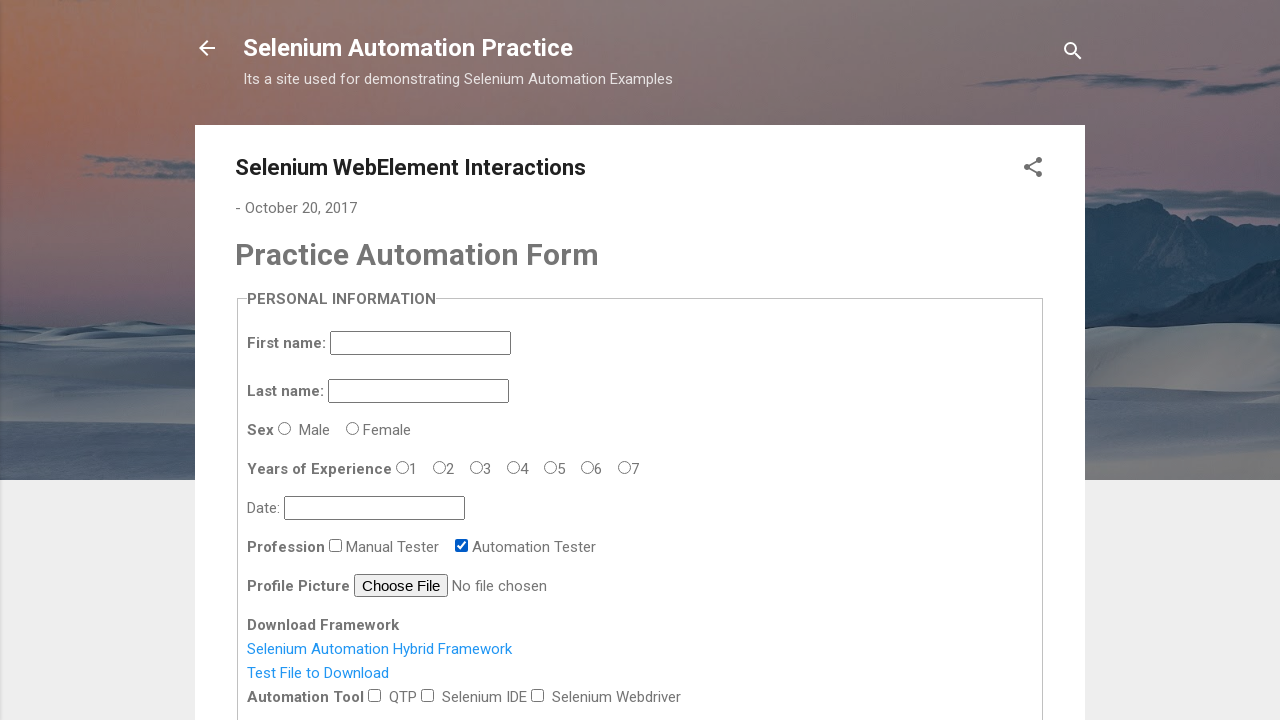

Located the Automation Tester checkbox element
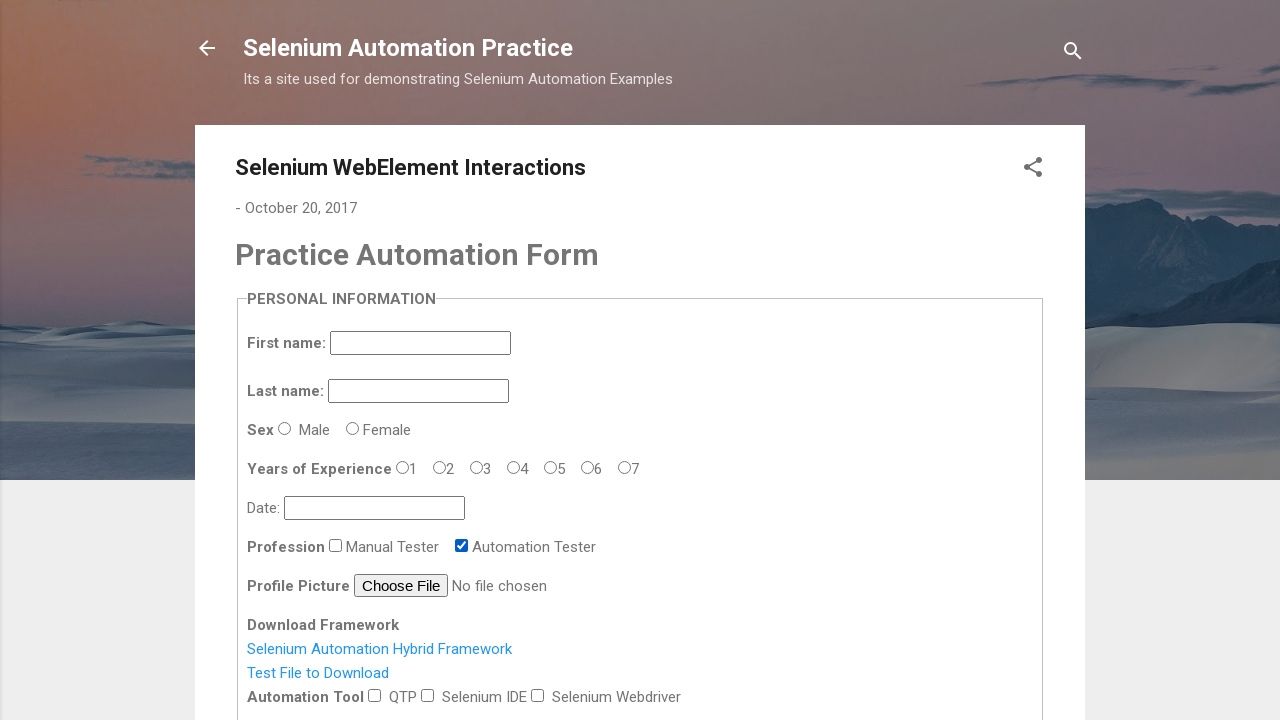

Verified that the Automation Tester checkbox is selected
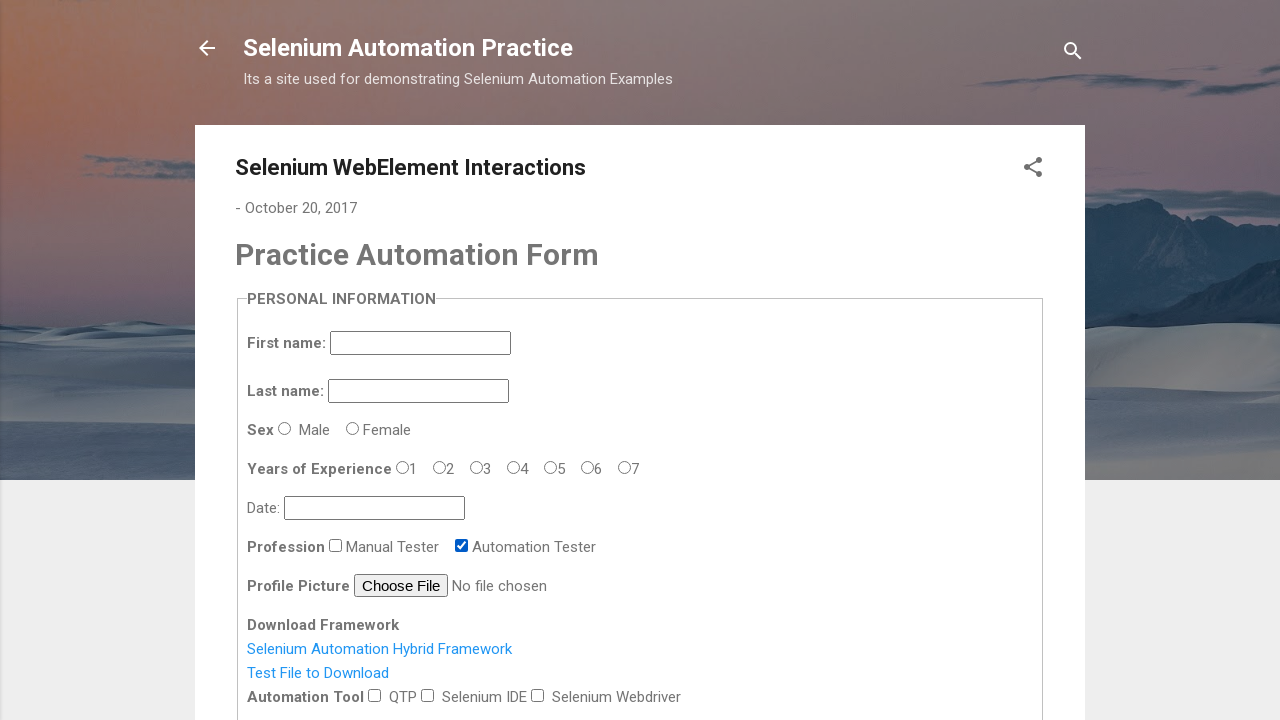

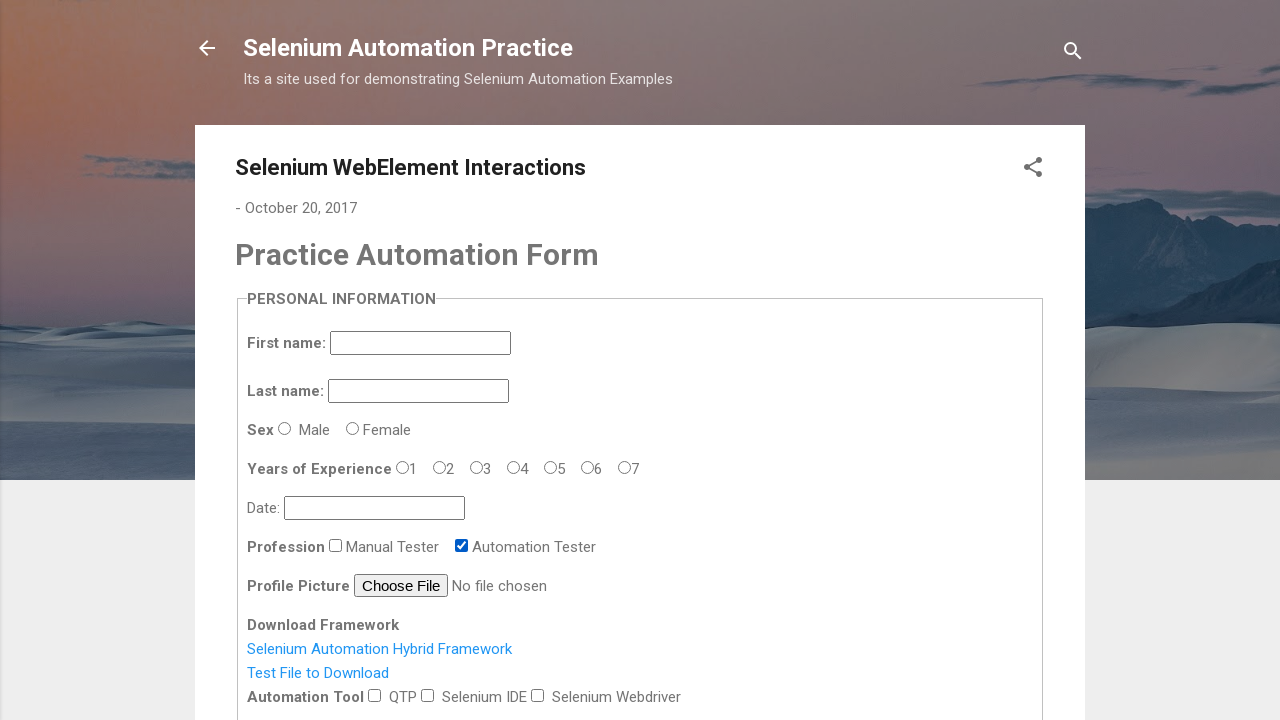